Tests the UX/UI Designer course button by clicking on the UXSPRO element

Starting URL: https://www.skillfactory.ru

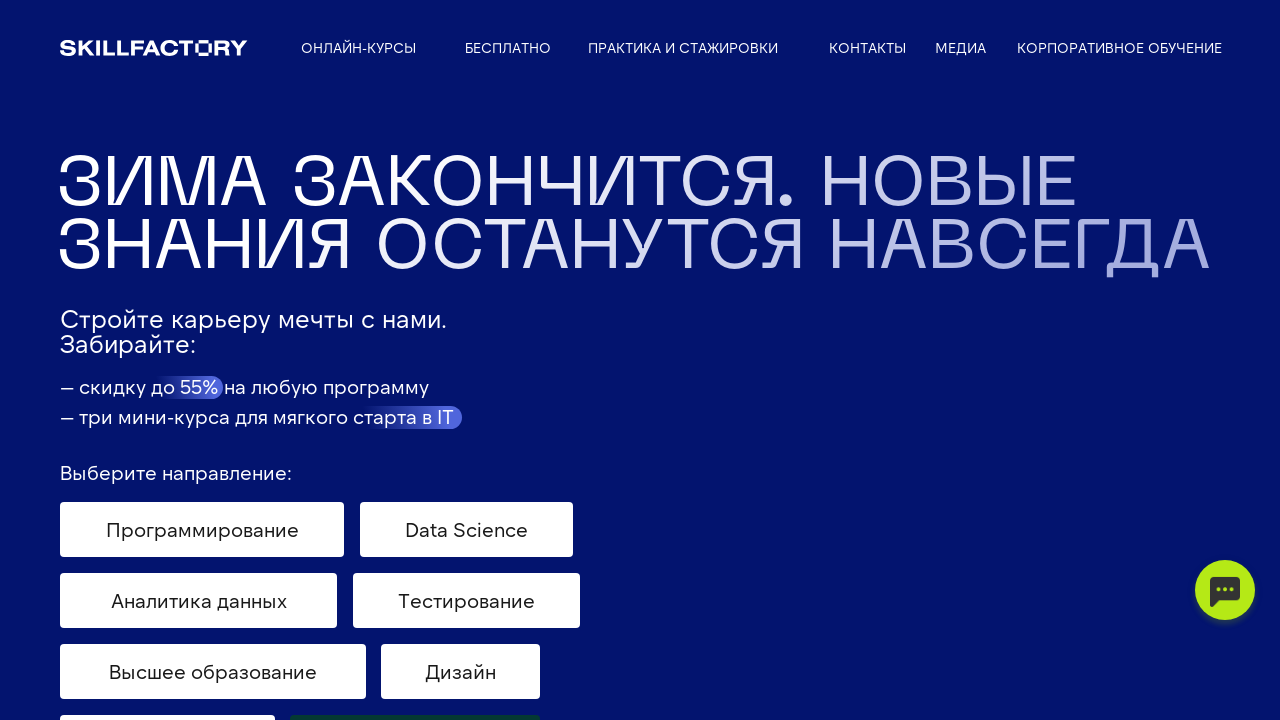

Clicked on UX/UI Designer course button (UXSPRO element) at (650, 360) on #UXSPRO
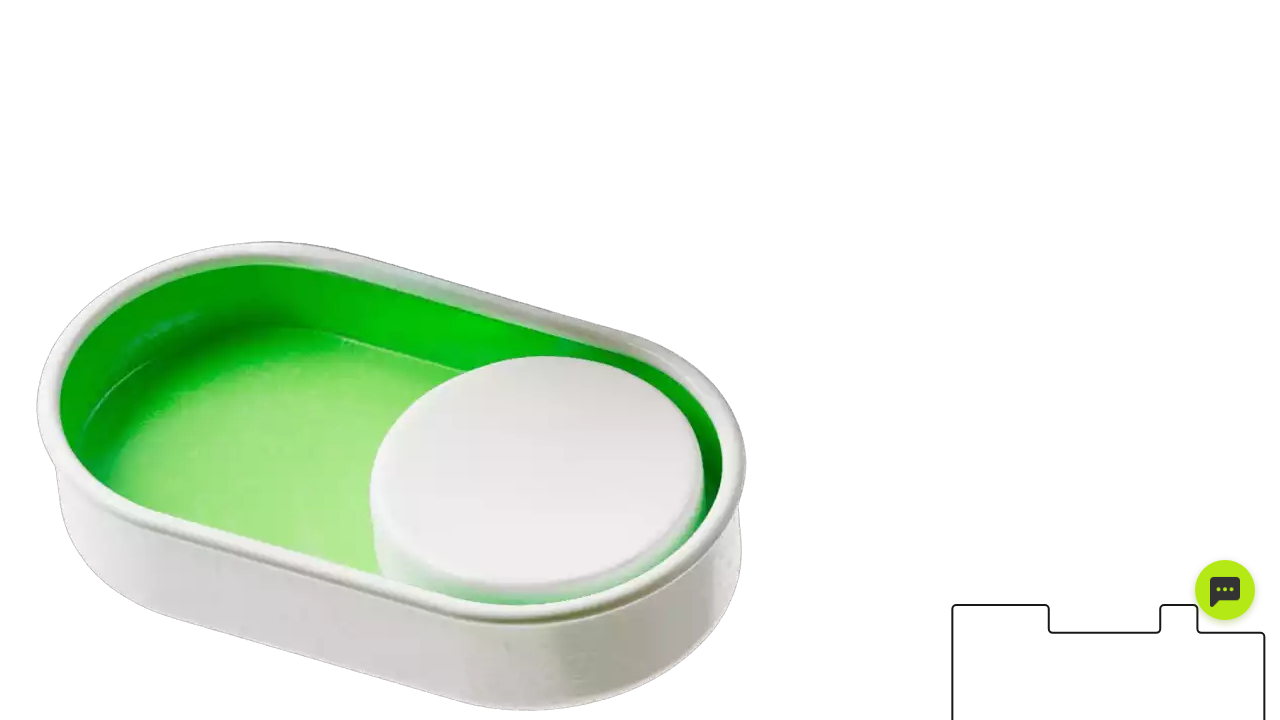

Navigation to course page completed (networkidle)
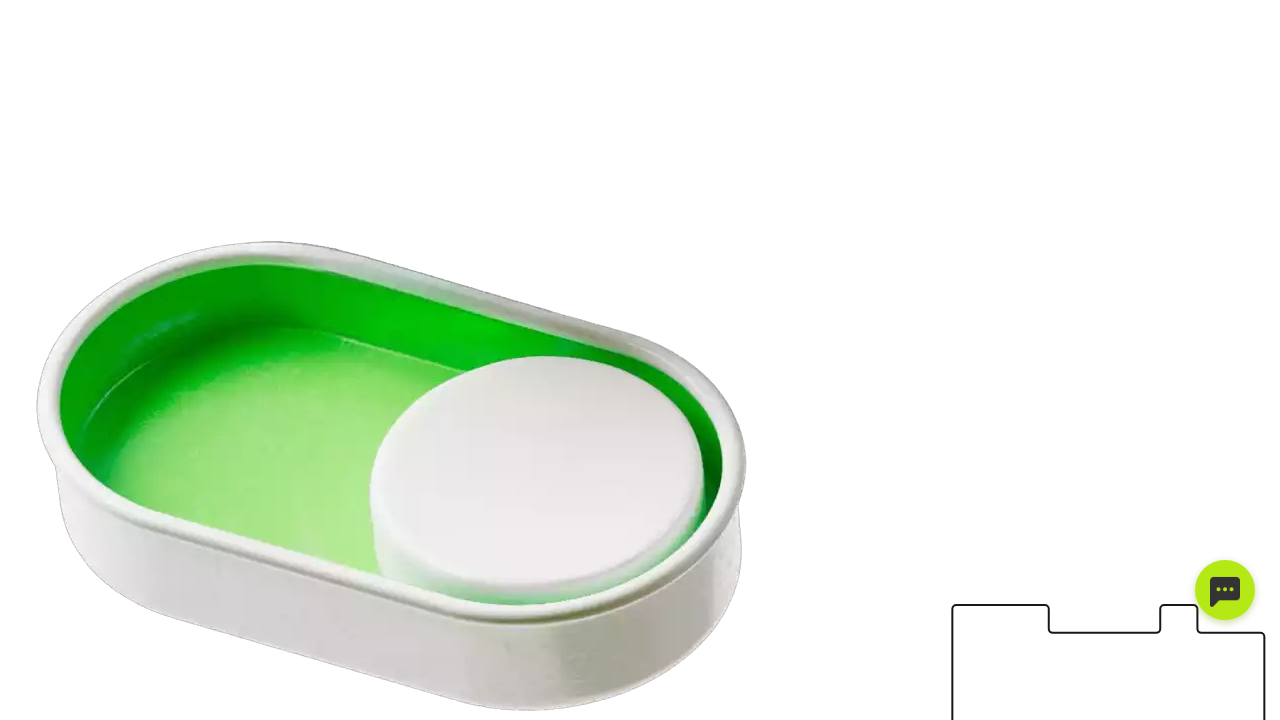

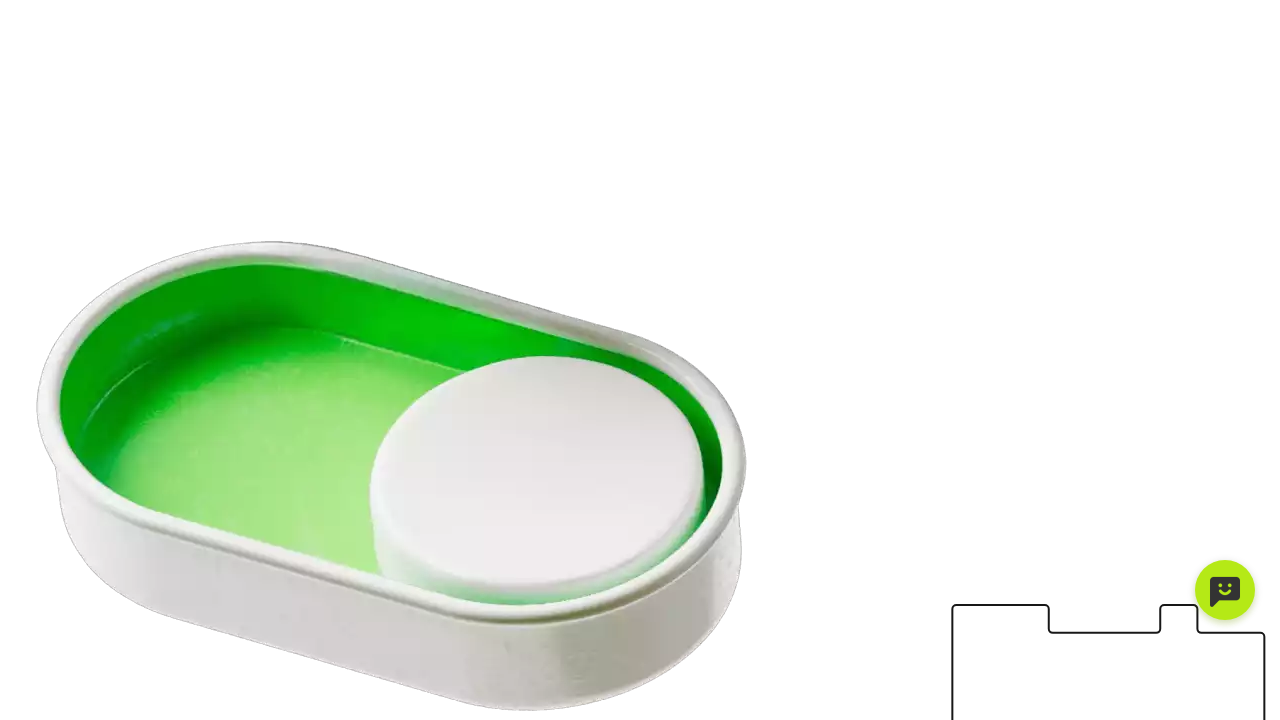